Navigates to the Selenium website and scrolls down to the footer of the page using JavaScript execution.

Starting URL: https://www.selenium.dev/

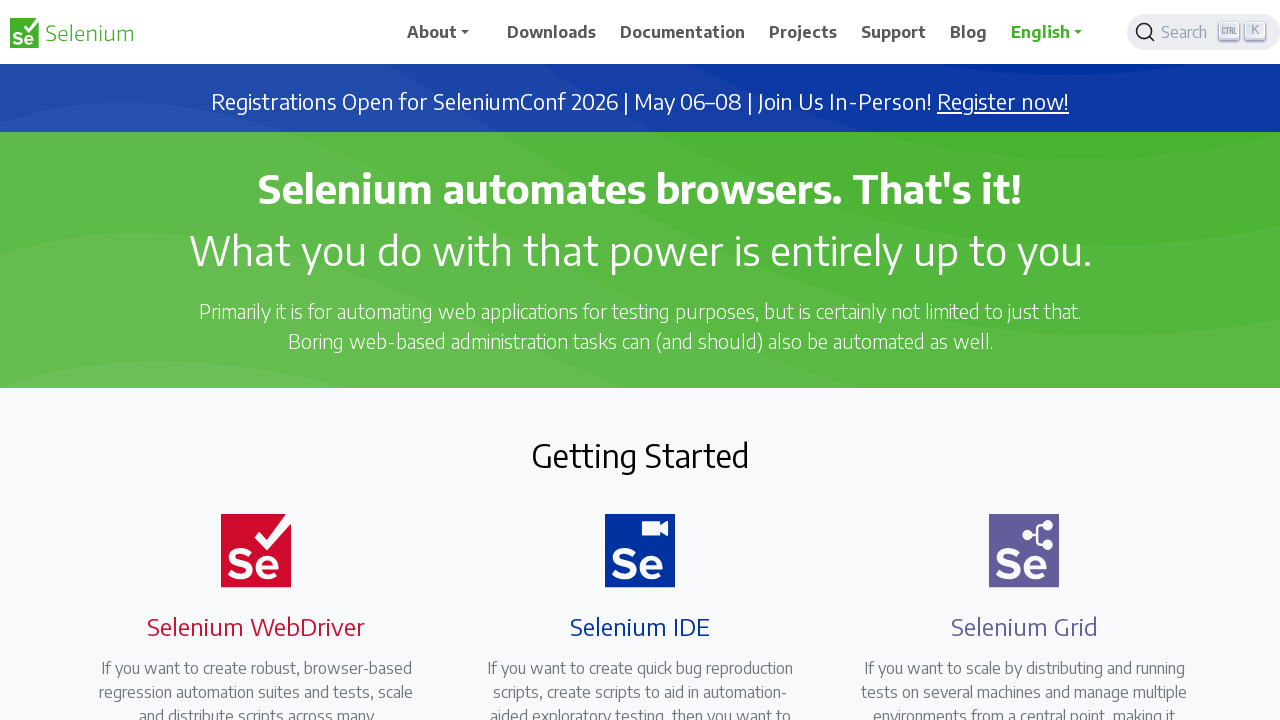

Scrolled to the bottom of the page using JavaScript
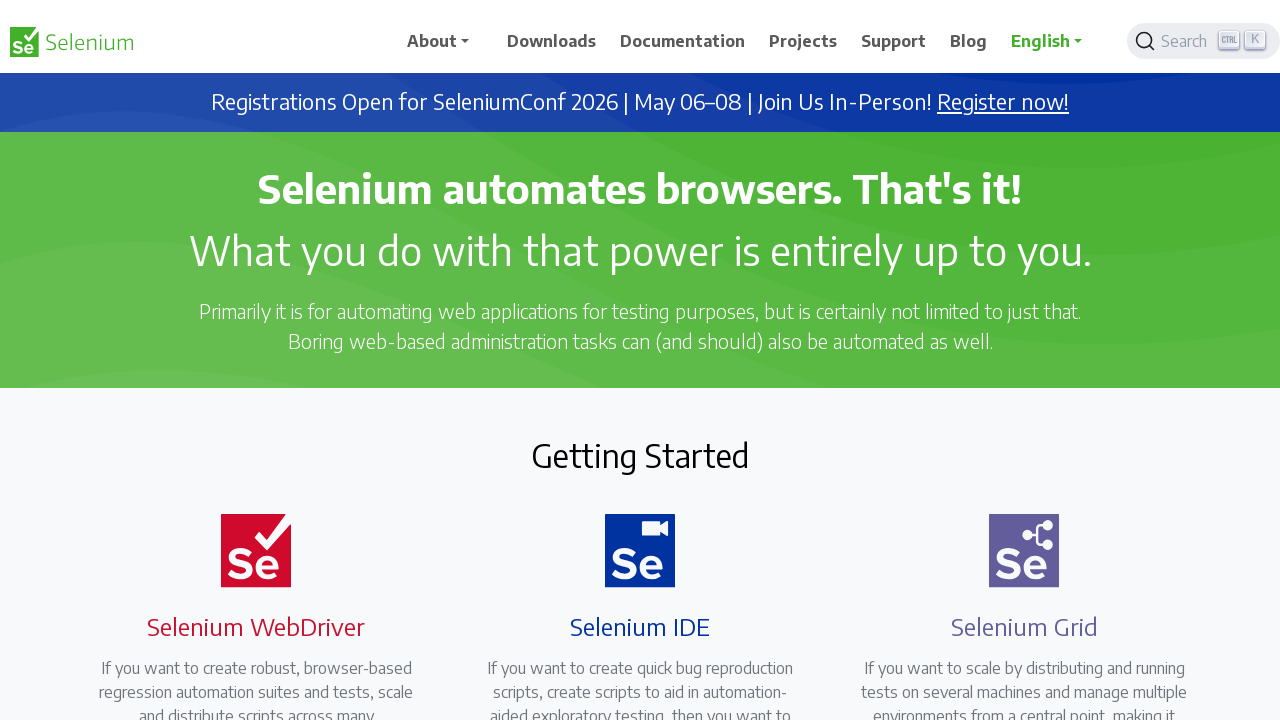

Waited 1 second for scroll animation to complete
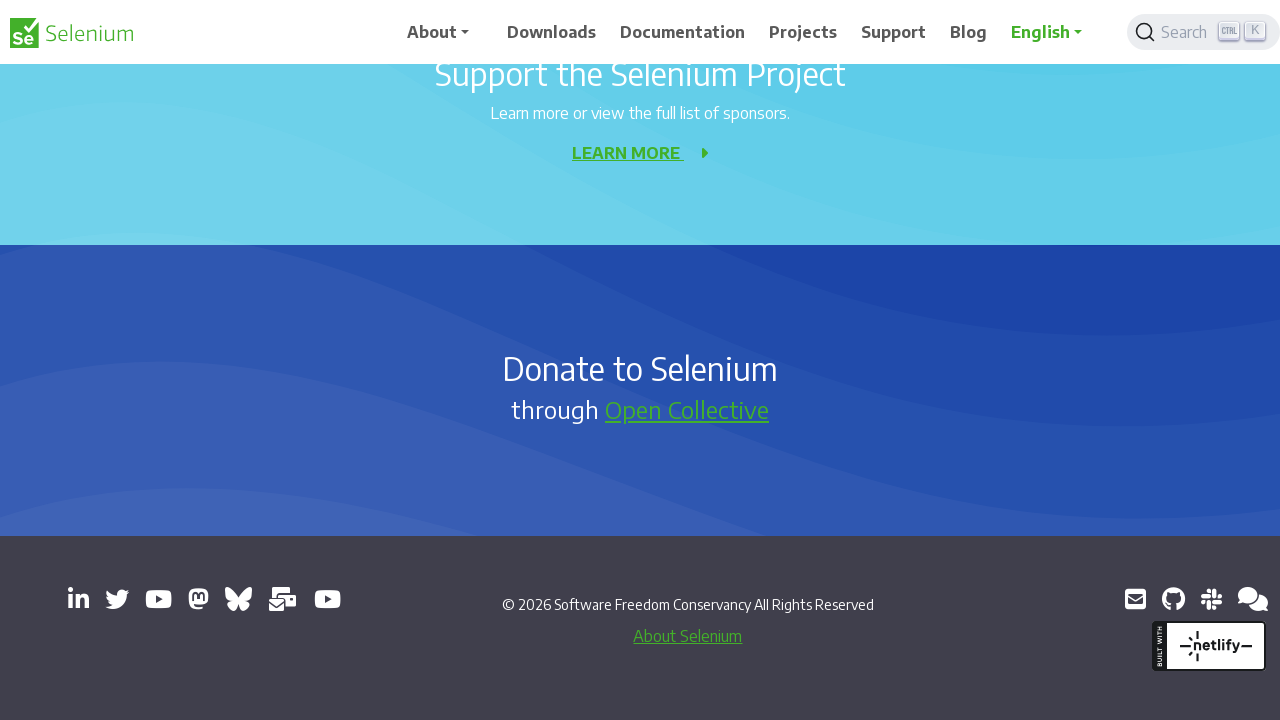

Footer element became visible
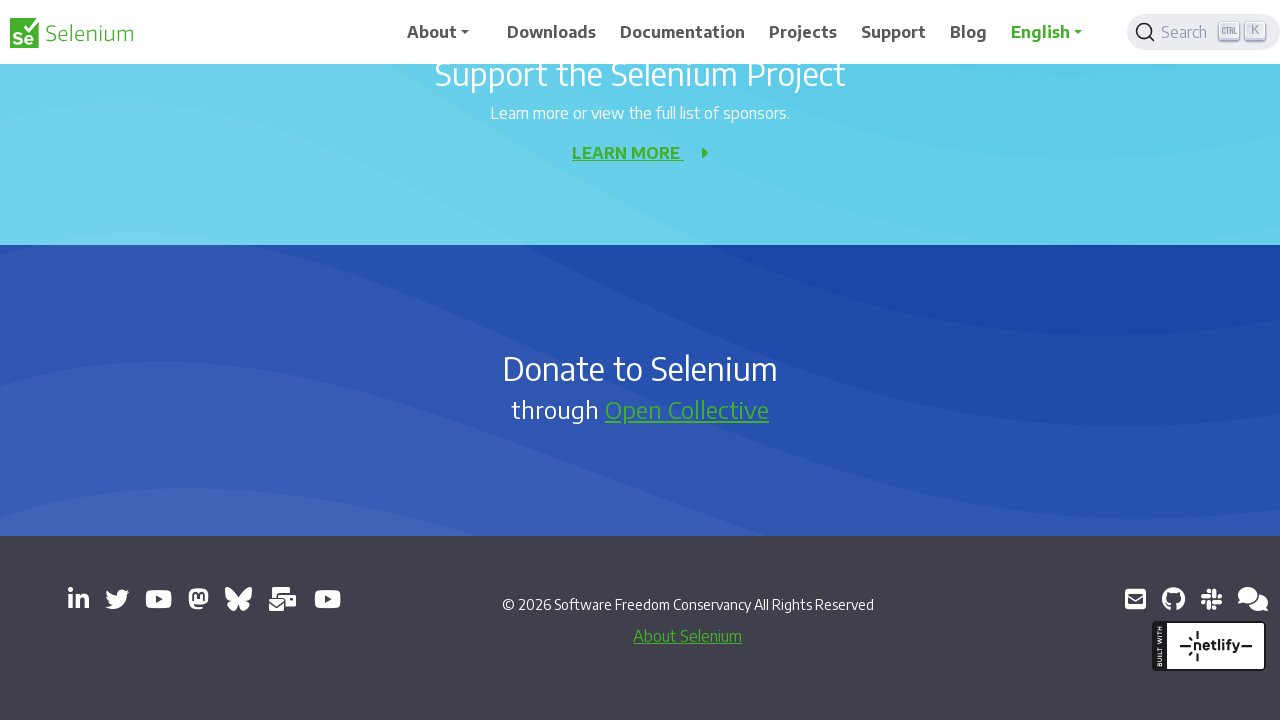

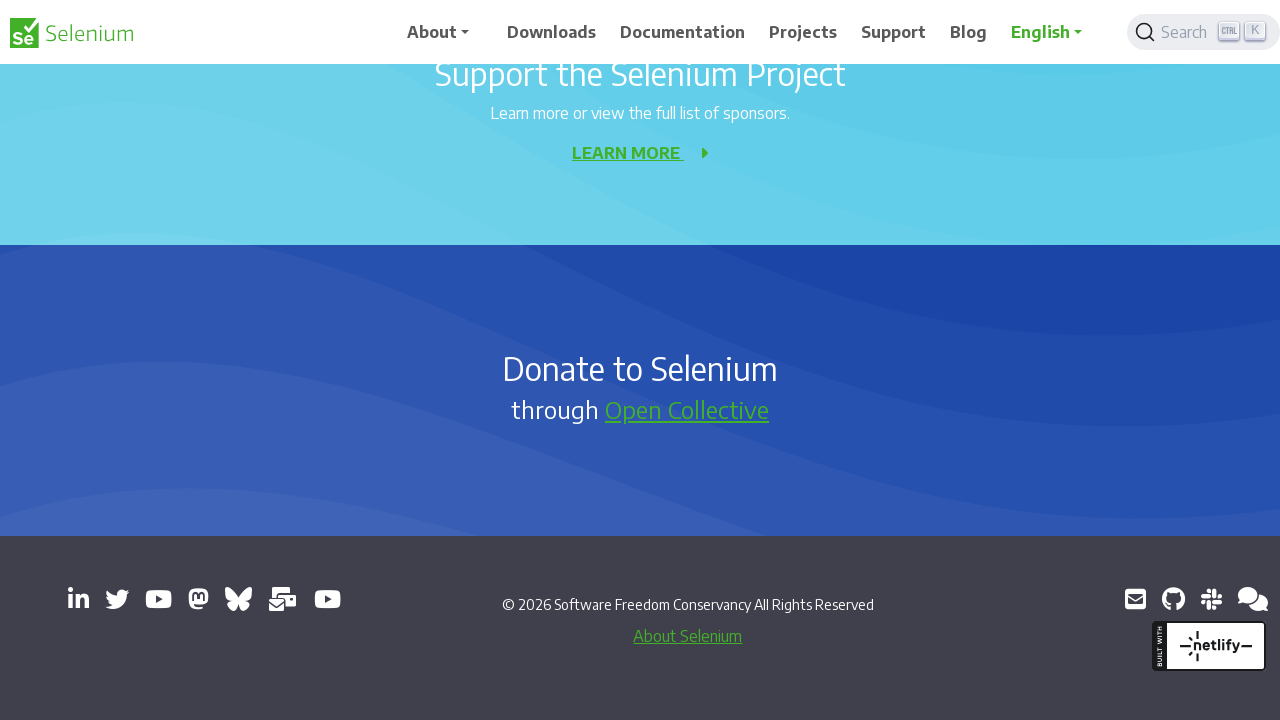